Tests checkbox functionality by ensuring both checkboxes on the page are checked, clicking them if they are not already selected

Starting URL: https://the-internet.herokuapp.com/checkboxes

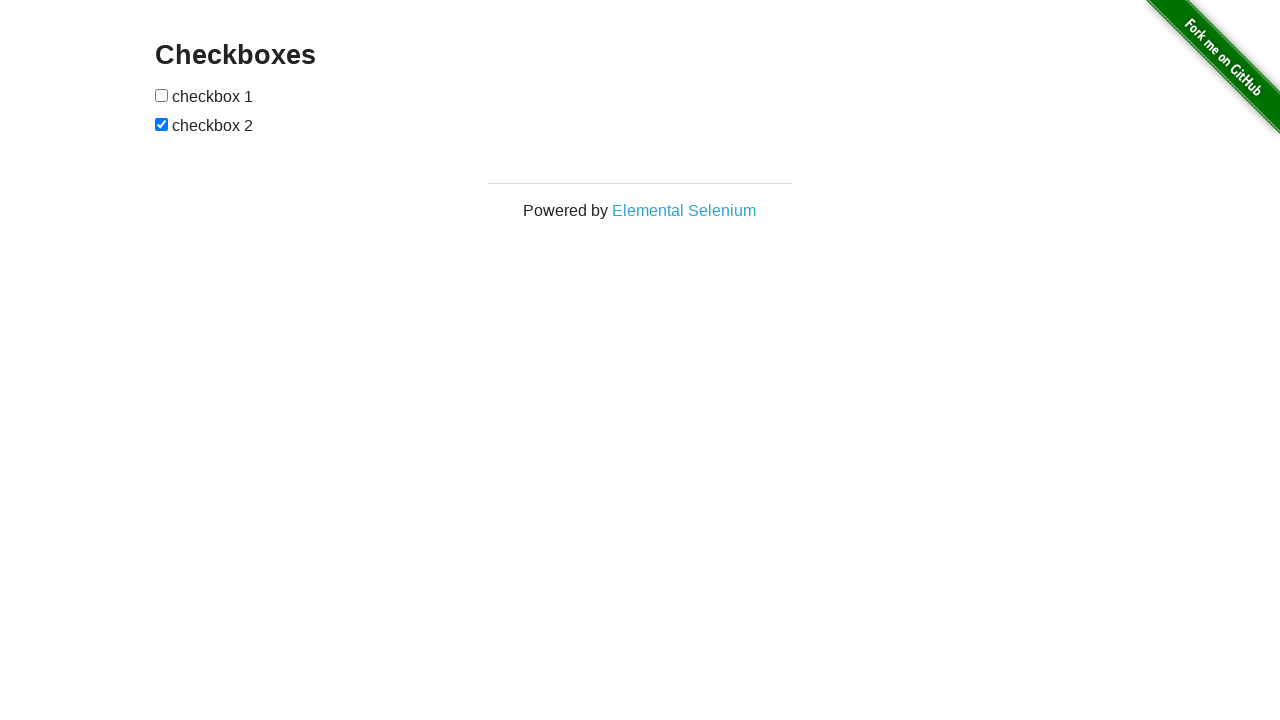

Located first checkbox element
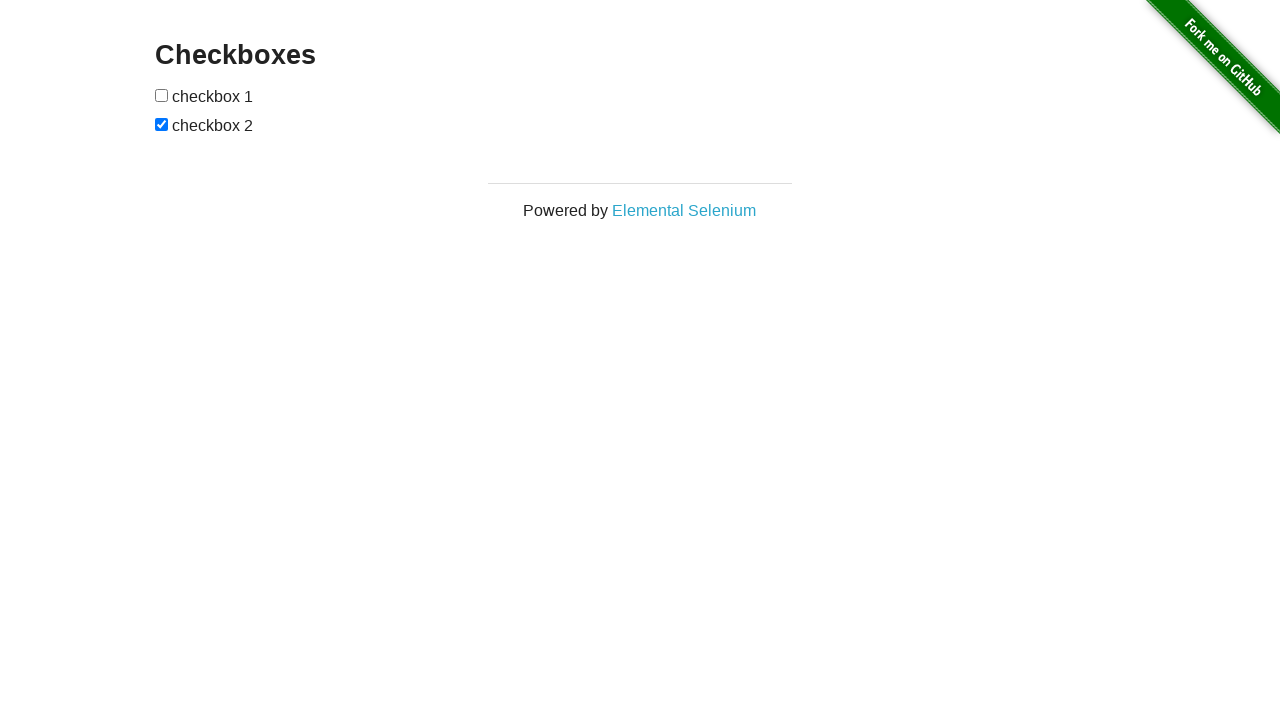

Located second checkbox element
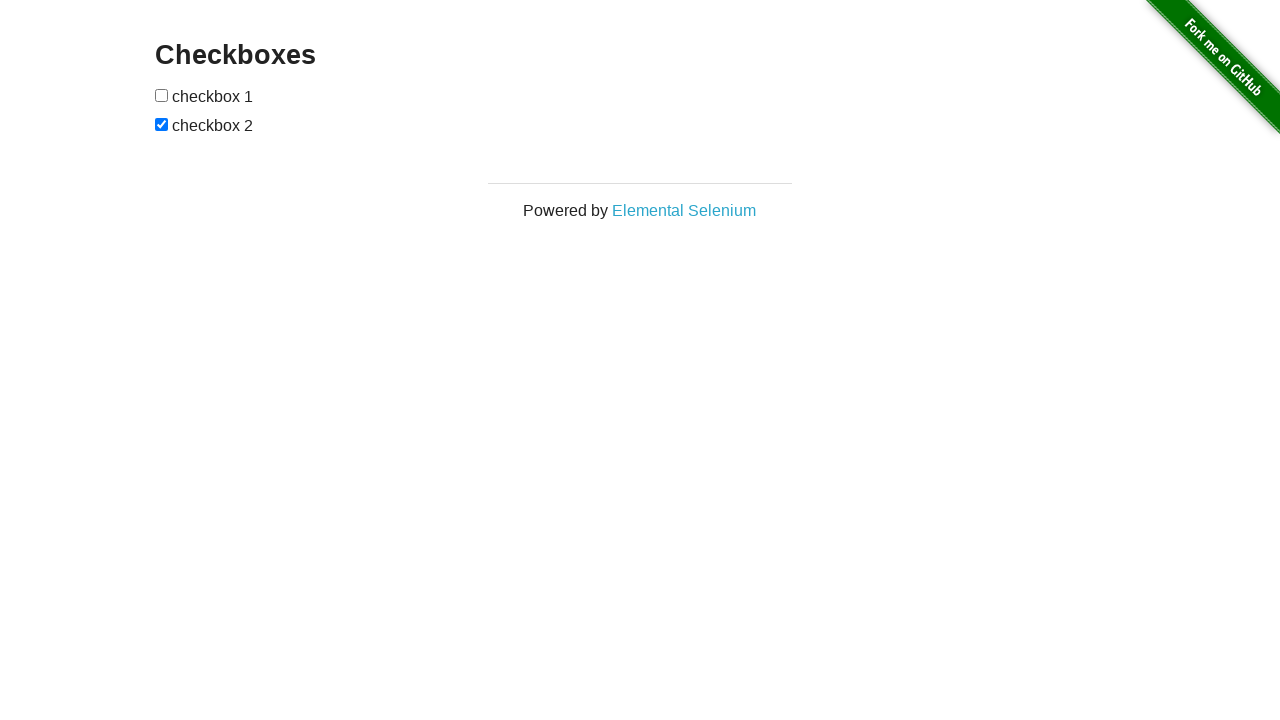

First checkbox is not checked
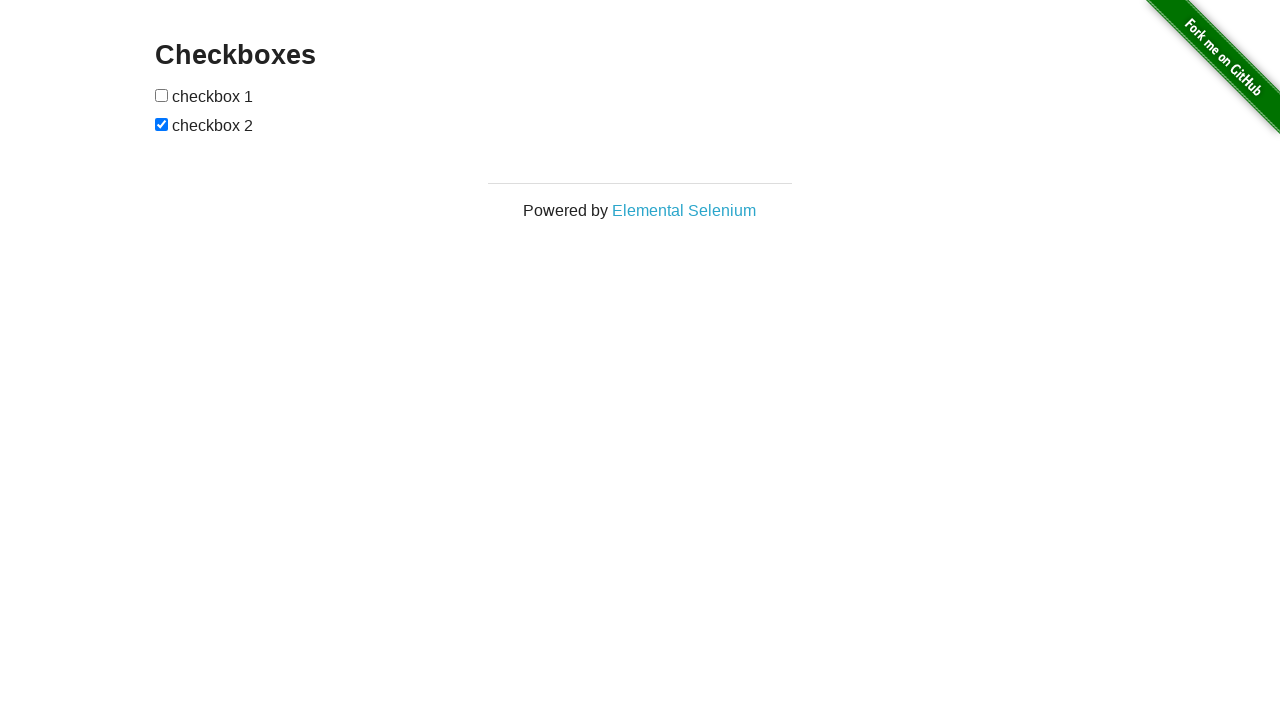

Clicked first checkbox to select it at (162, 95) on (//input[@type='checkbox'])[1]
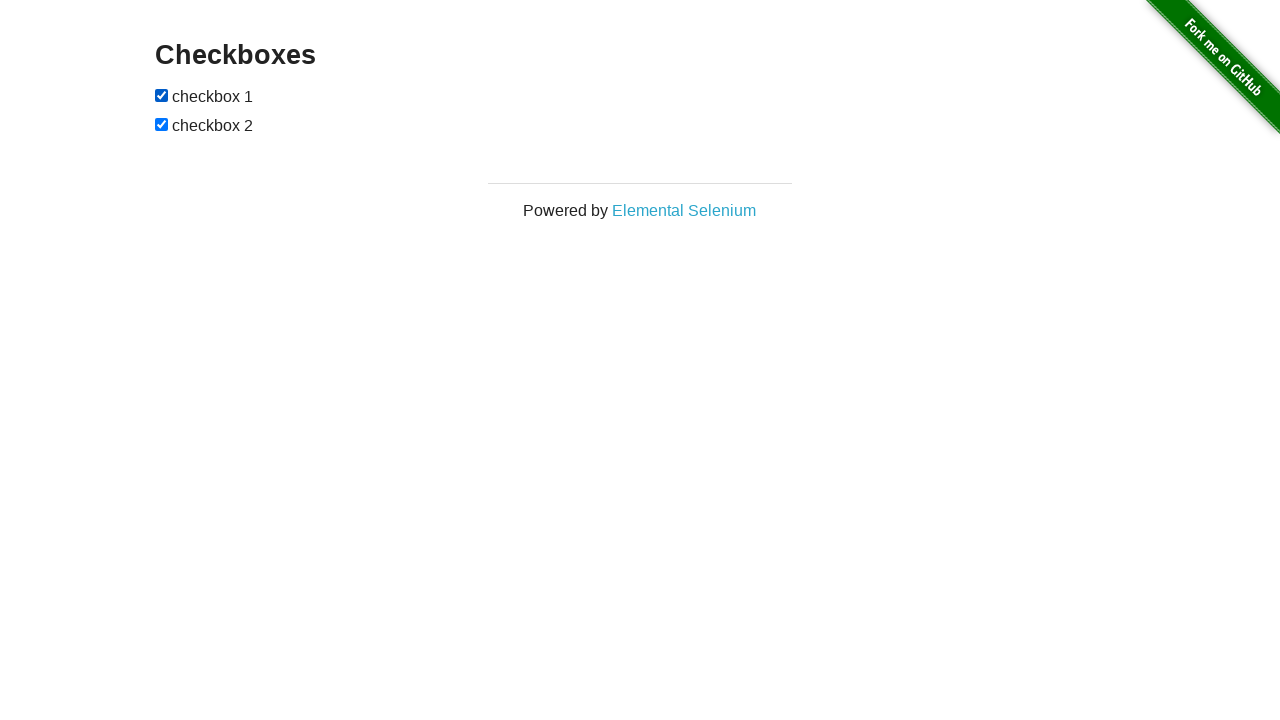

Verified first checkbox is checked
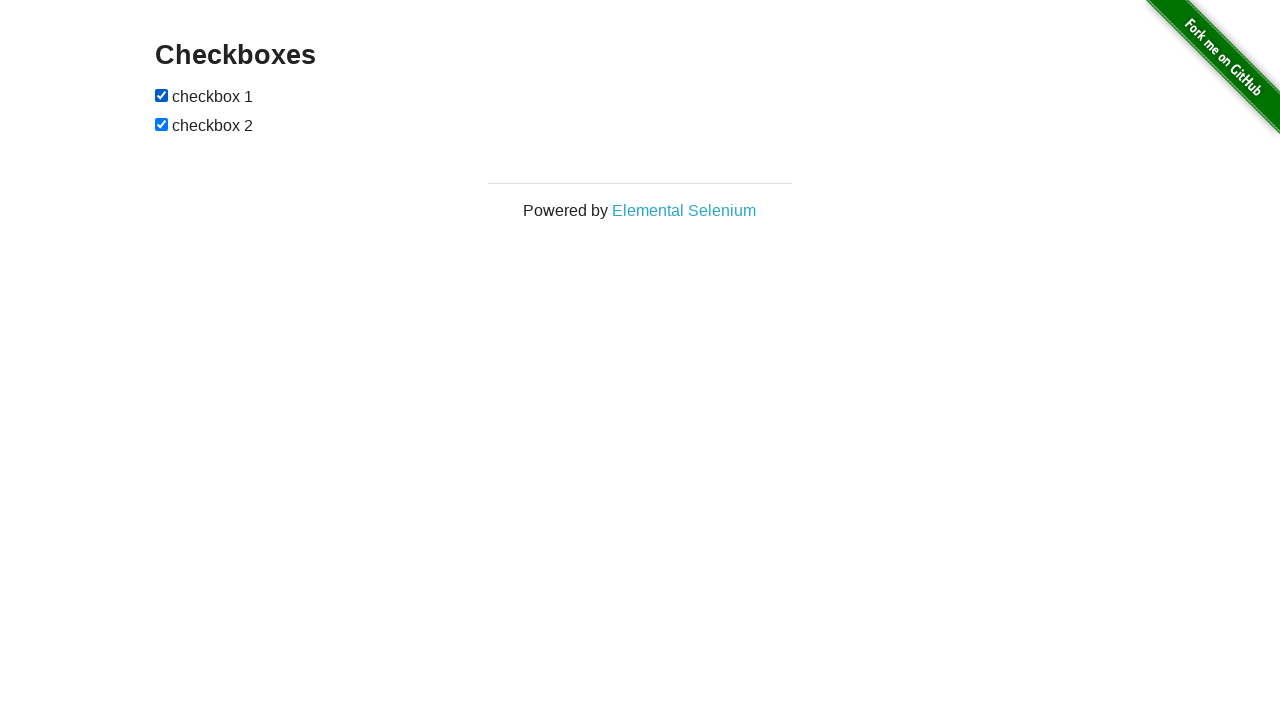

Second checkbox is already checked
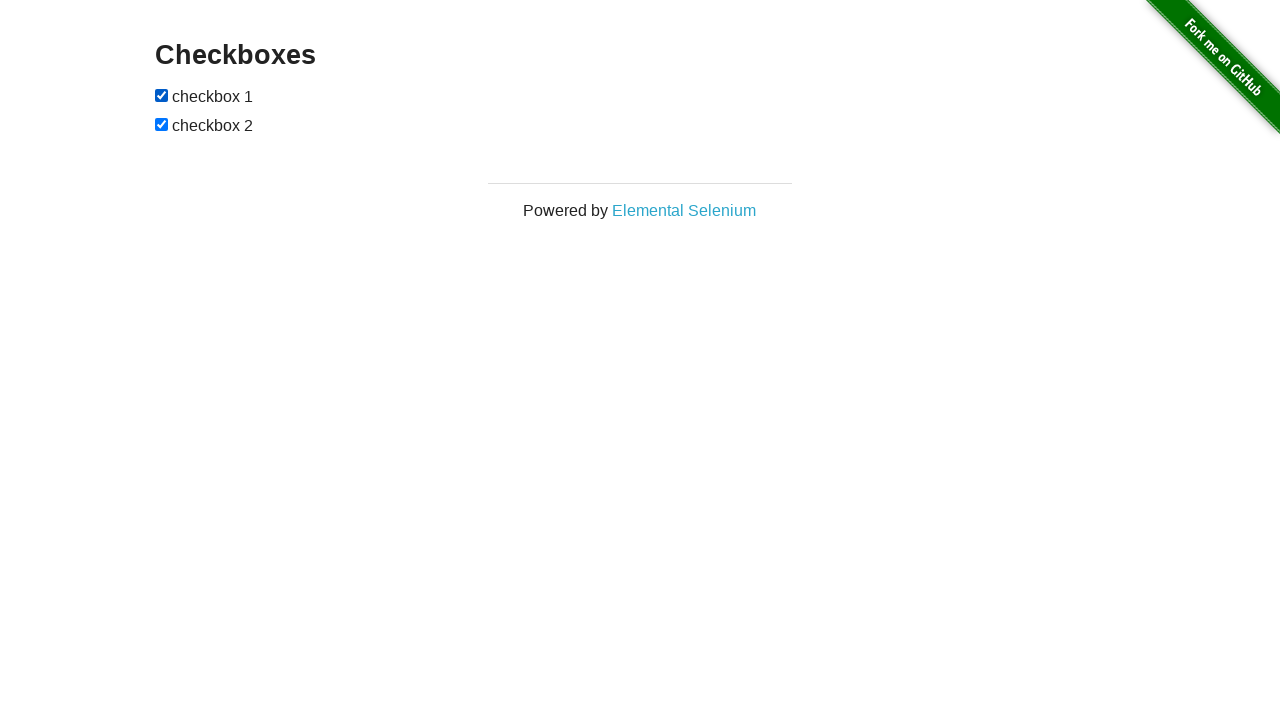

Verified second checkbox is checked
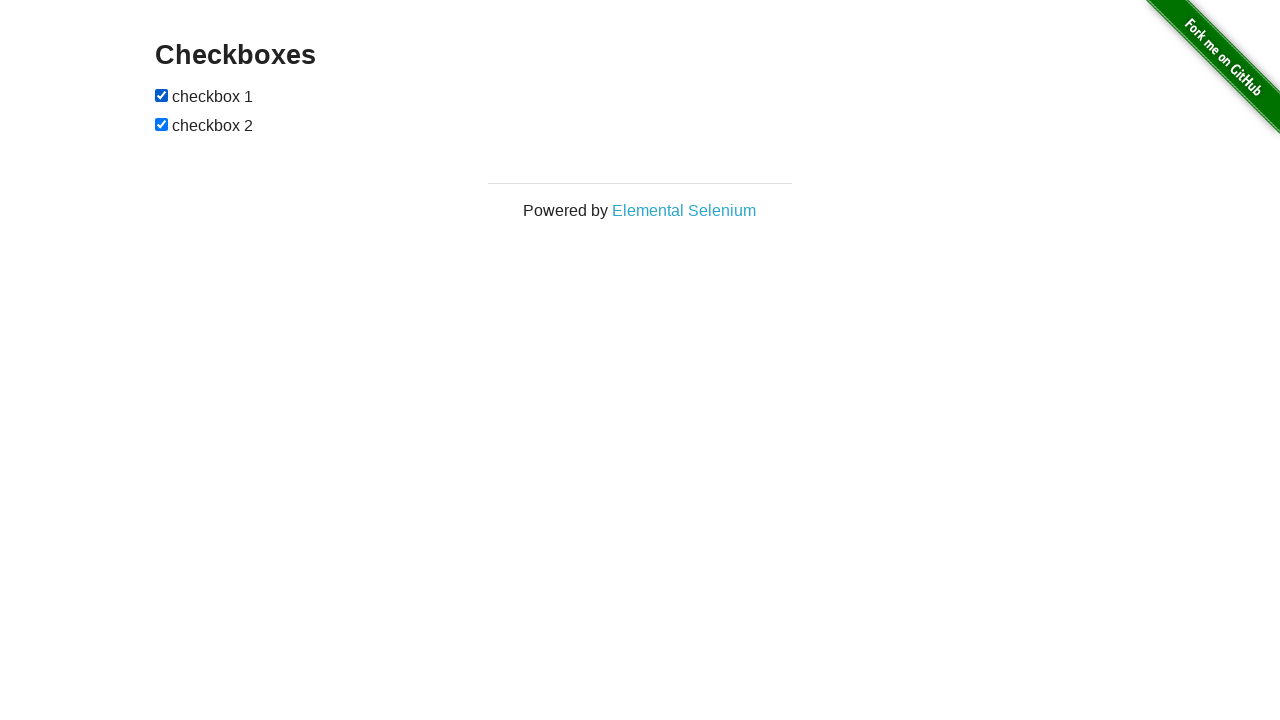

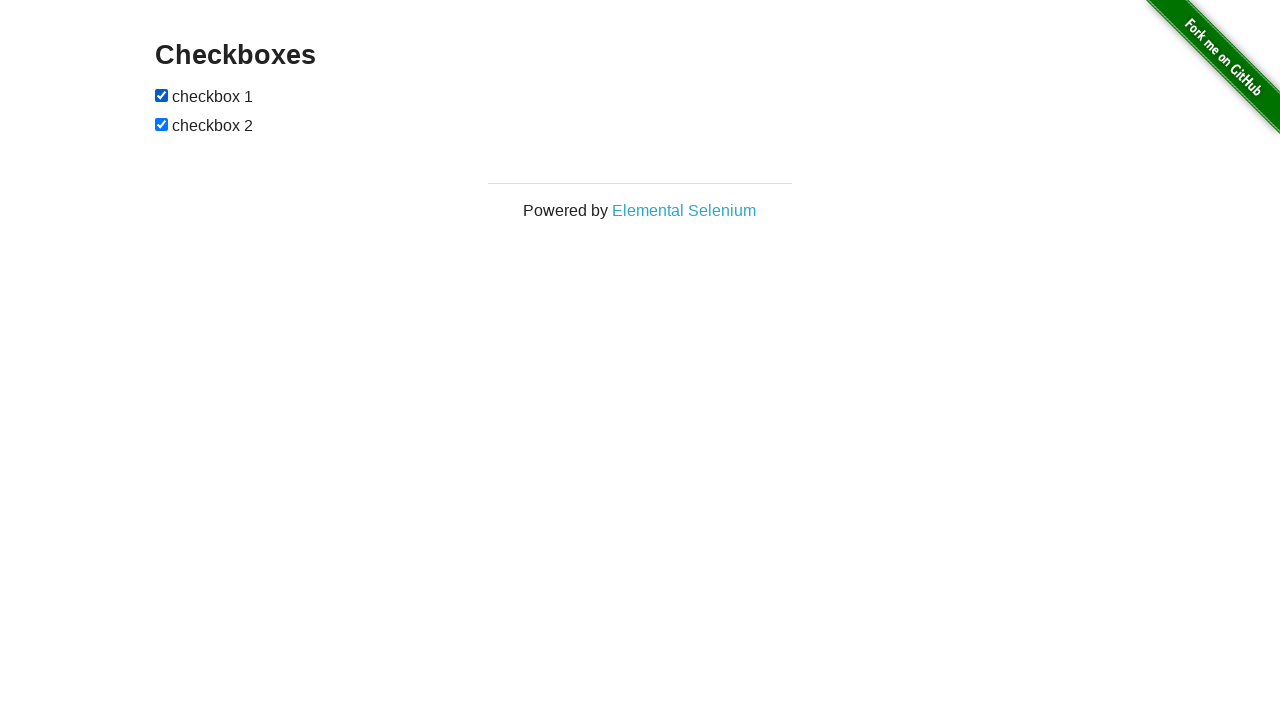